Tests the calculator's multiplication functionality by entering two numbers and verifying the product

Starting URL: https://testsheepnz.github.io/BasicCalculator

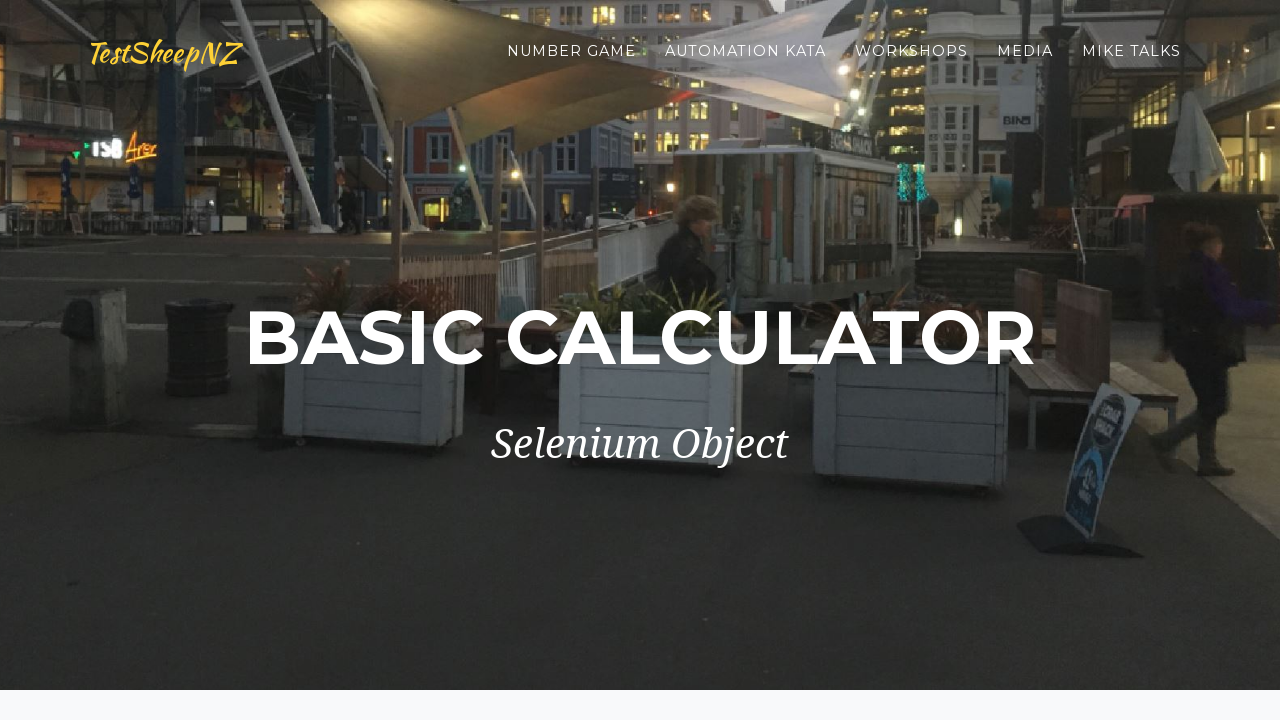

Selected build version '2' from dropdown on select[name="selectBuild"]
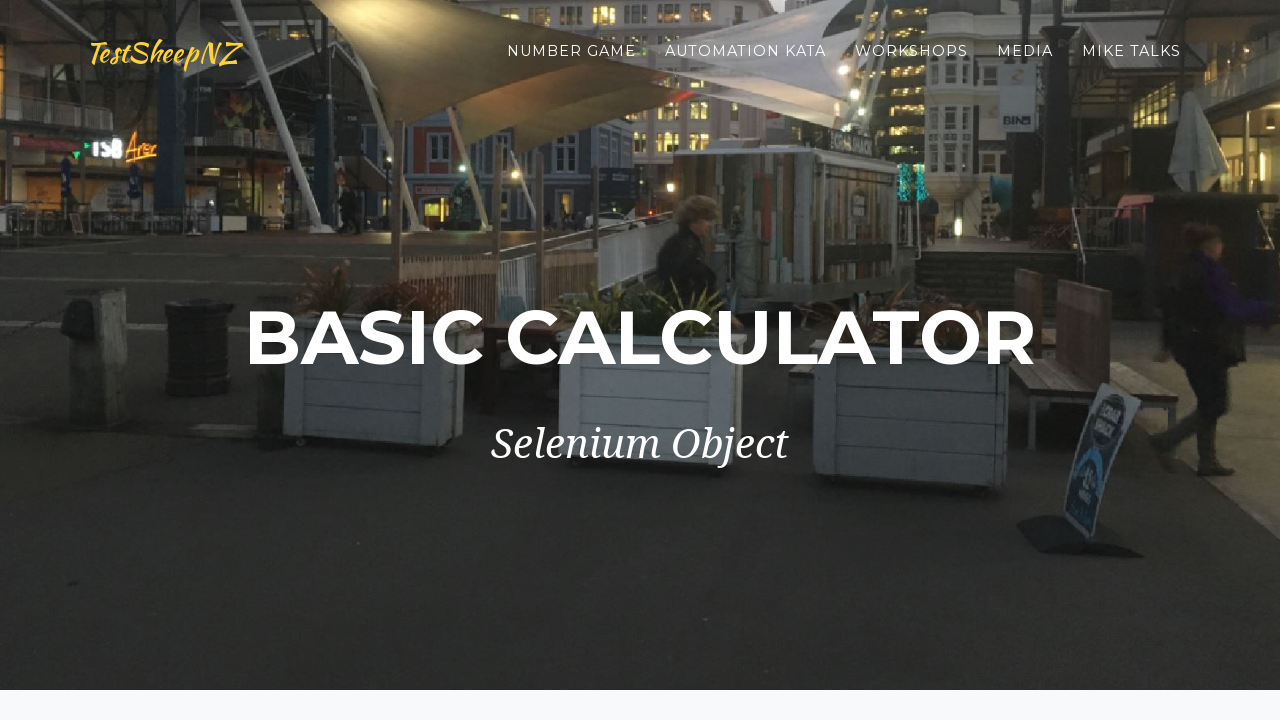

Entered first number '2' in number1 field on #number1Field
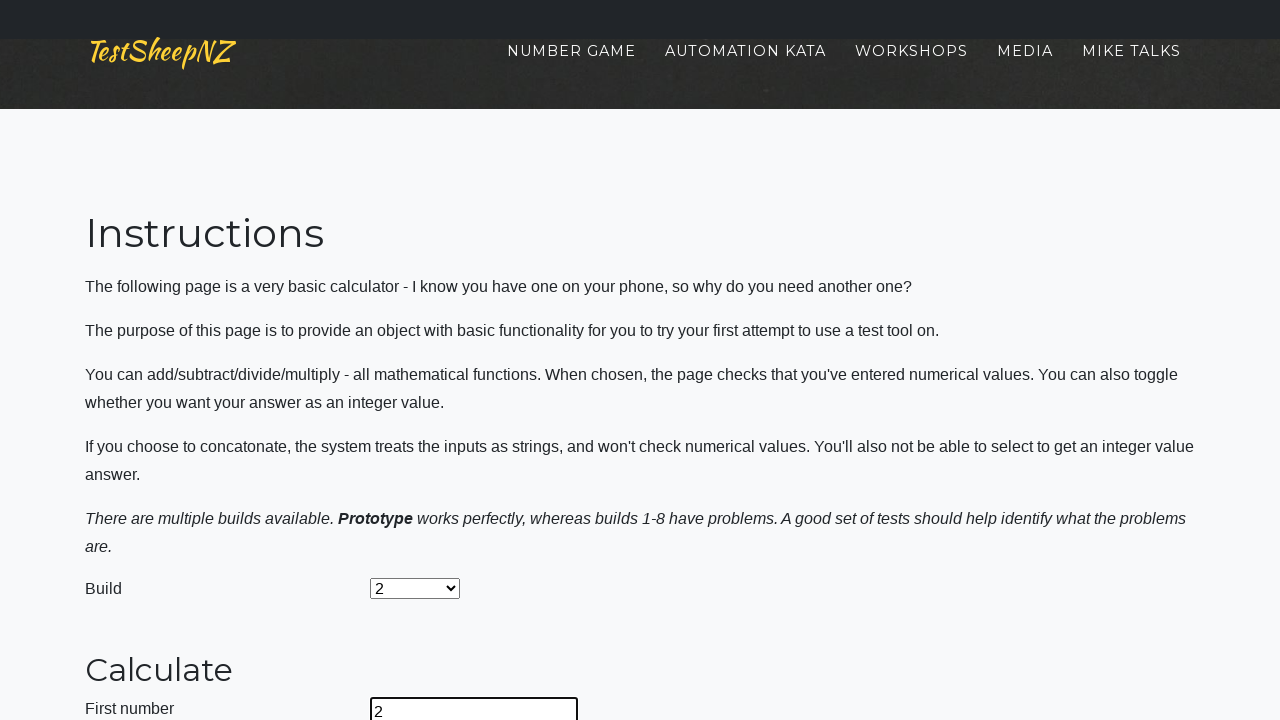

Entered second number '3' in number2 field on #number2Field
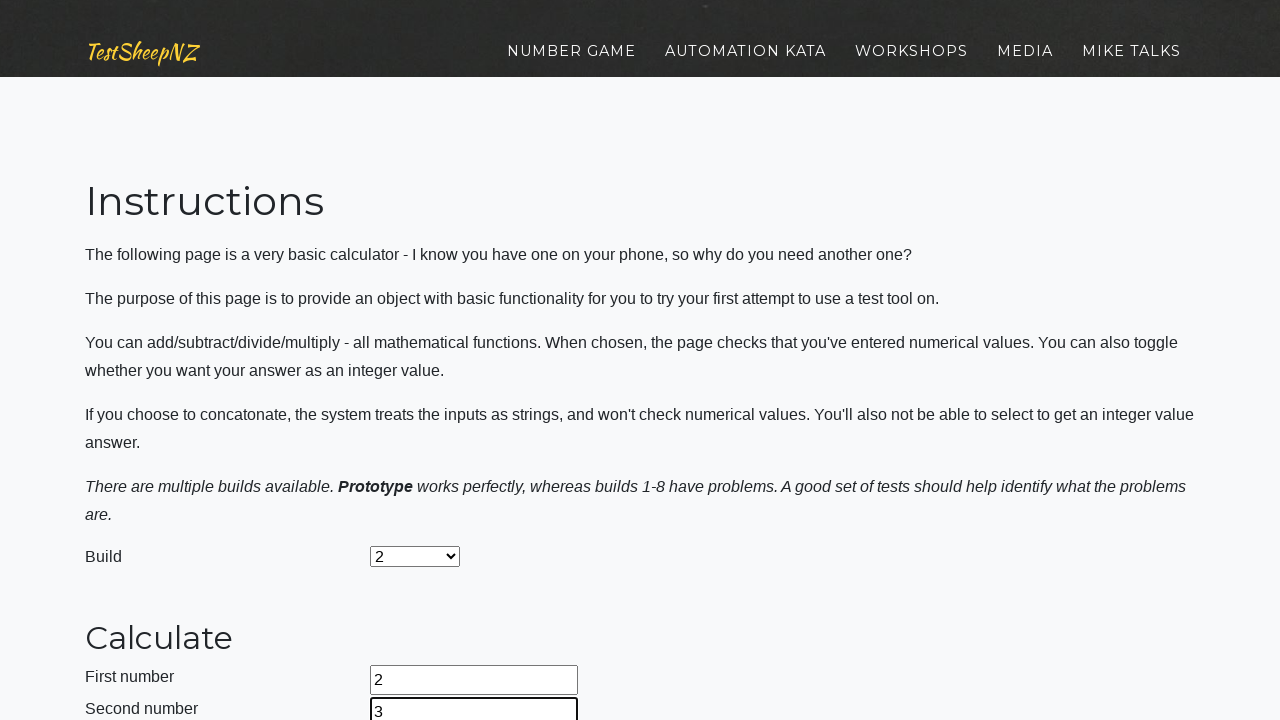

Selected multiplication operation from dropdown on select[name="selectOperation"]
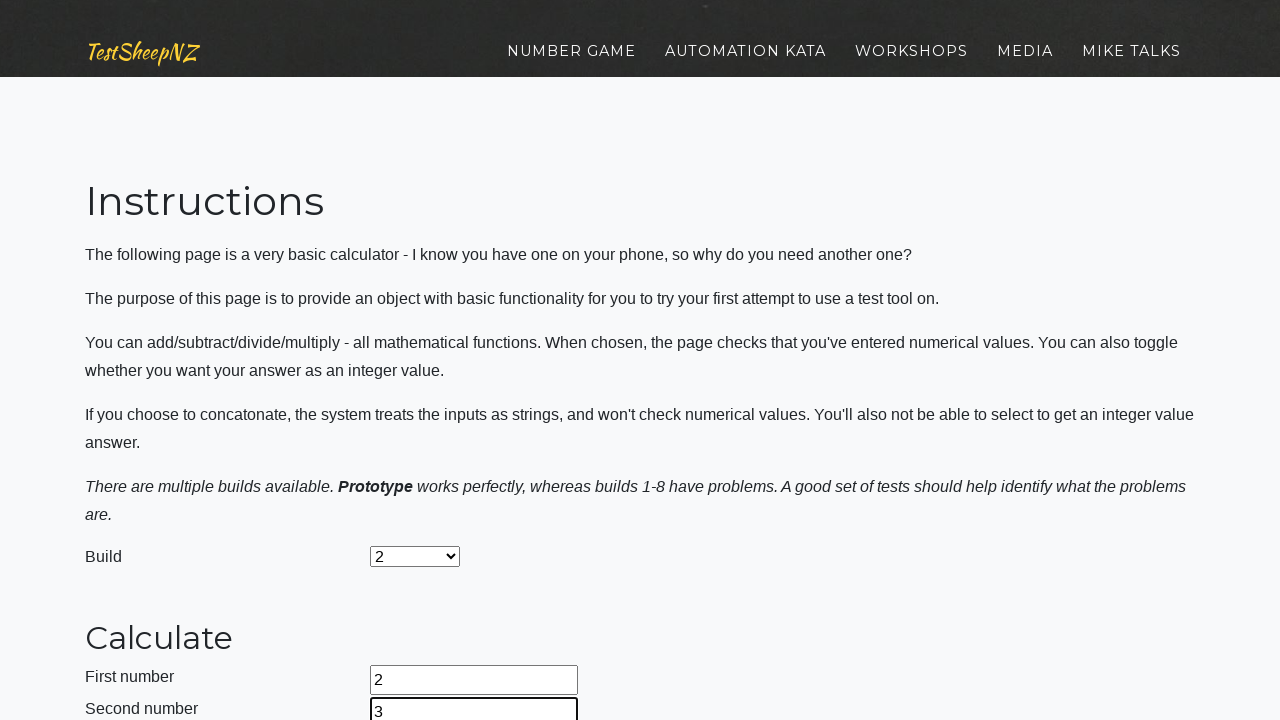

Clicked Calculate button to perform multiplication at (422, 361) on input:has-text("Calculate")
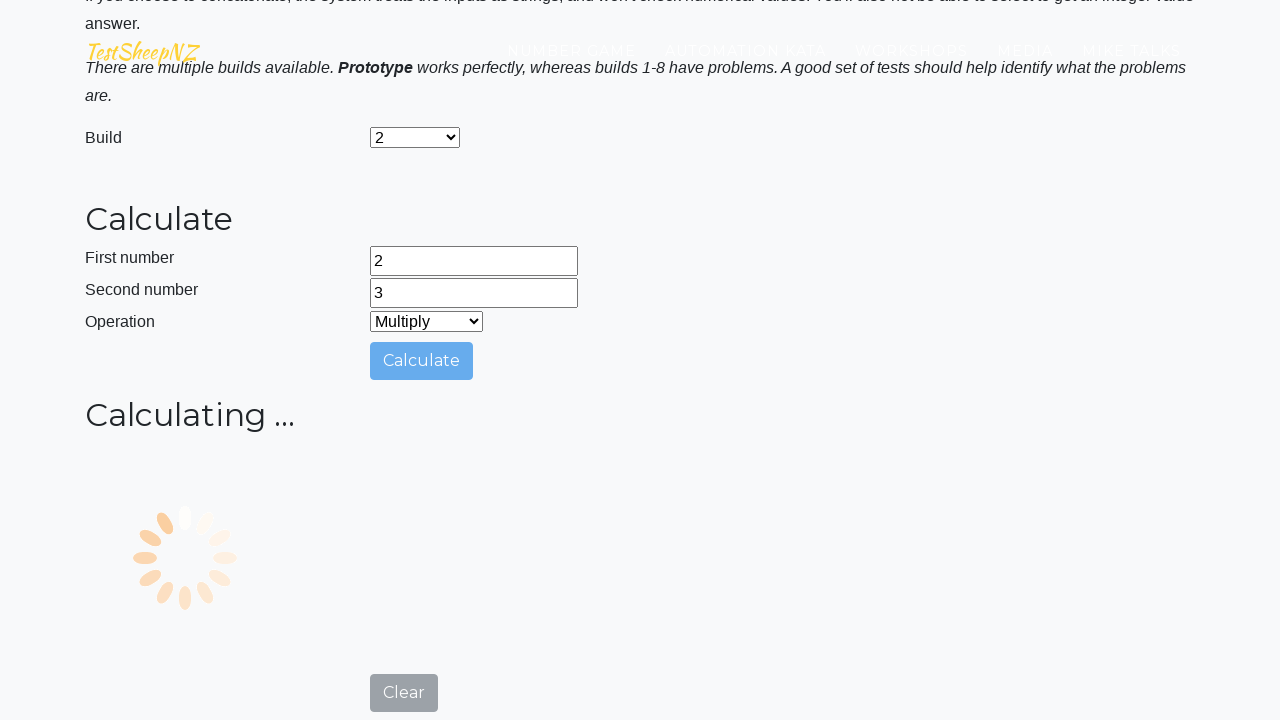

Retrieved answer from result field: 
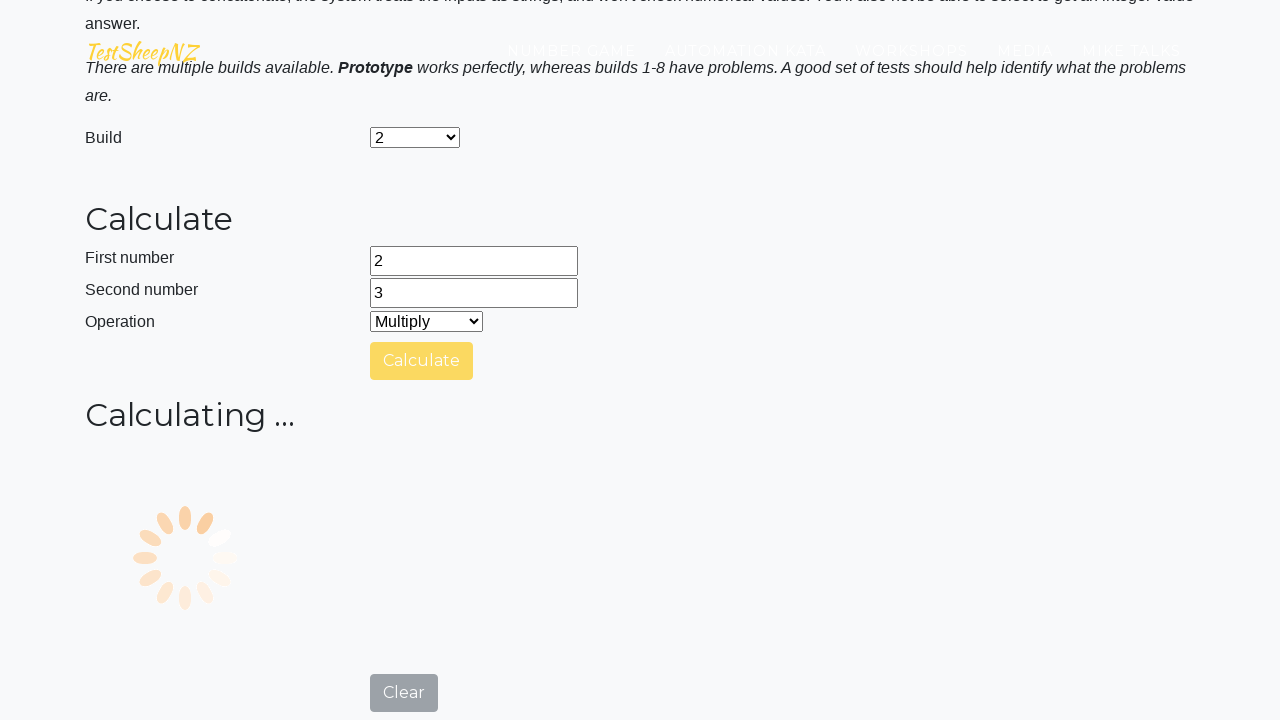

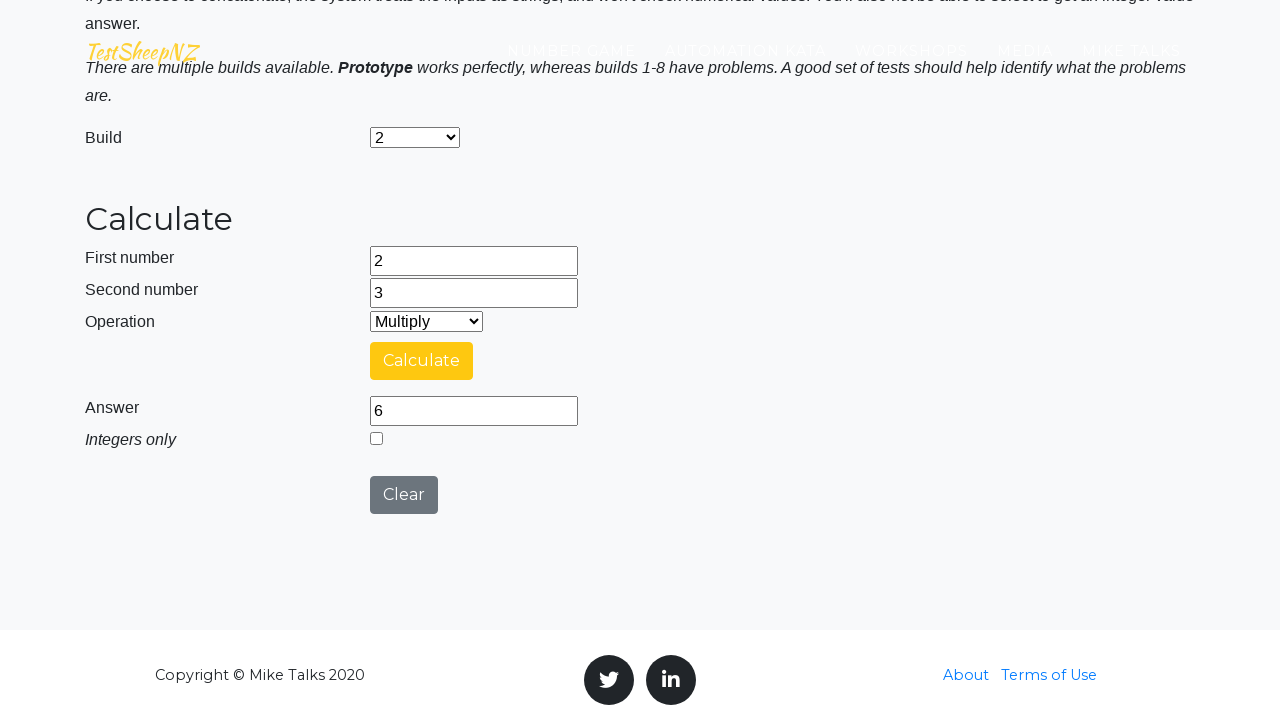